Tests that edits are saved when the edit field loses focus (blur event)

Starting URL: https://demo.playwright.dev/todomvc

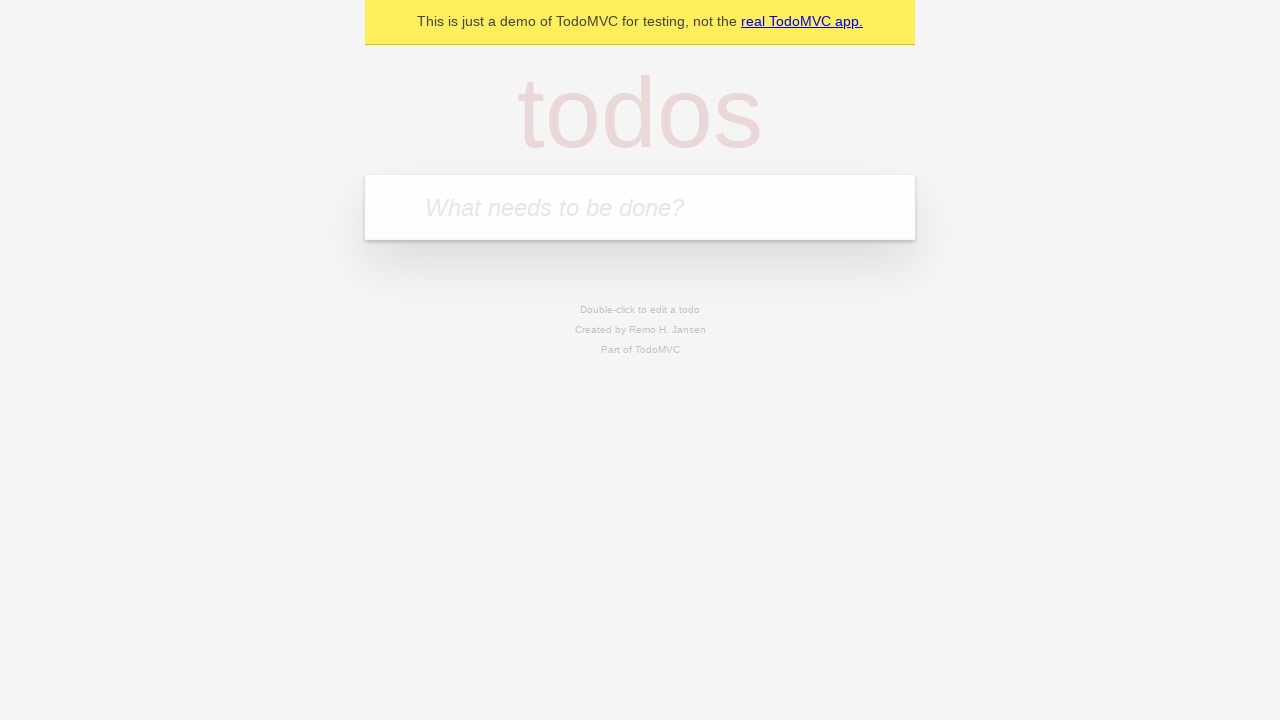

Located the new todo input field
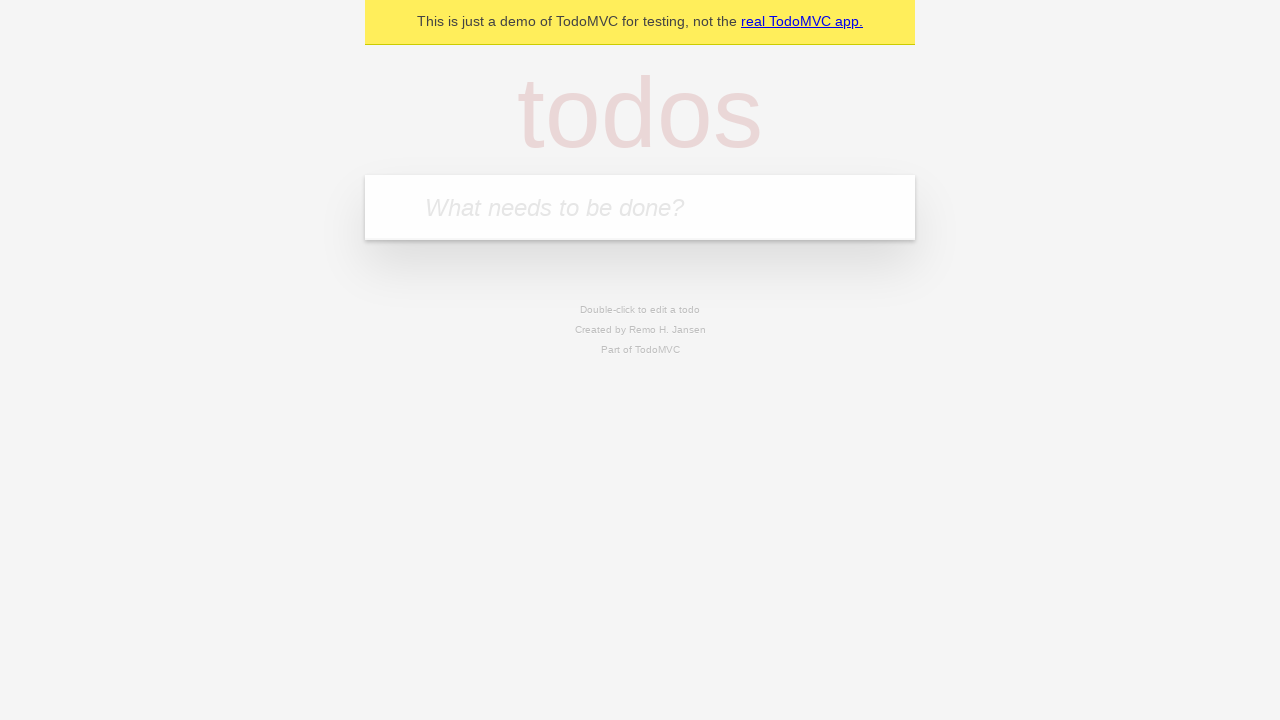

Filled first todo with 'buy some cheese' on internal:attr=[placeholder="What needs to be done?"i]
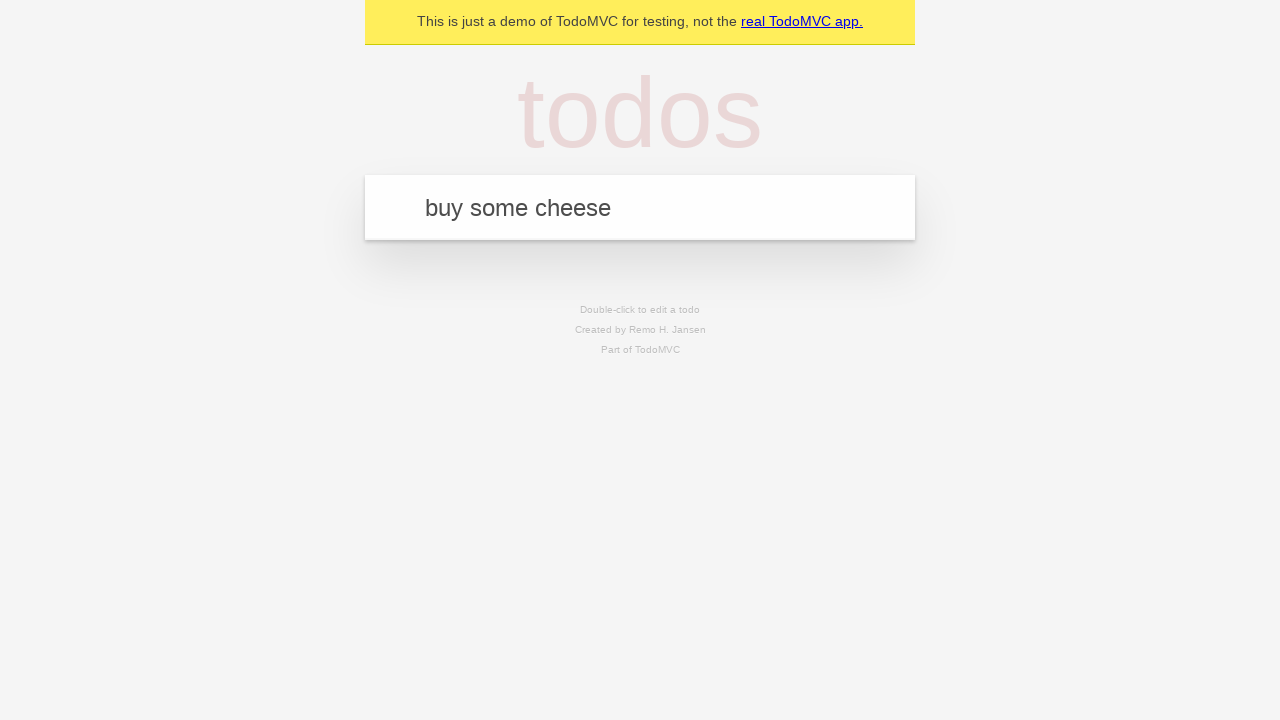

Pressed Enter to add first todo on internal:attr=[placeholder="What needs to be done?"i]
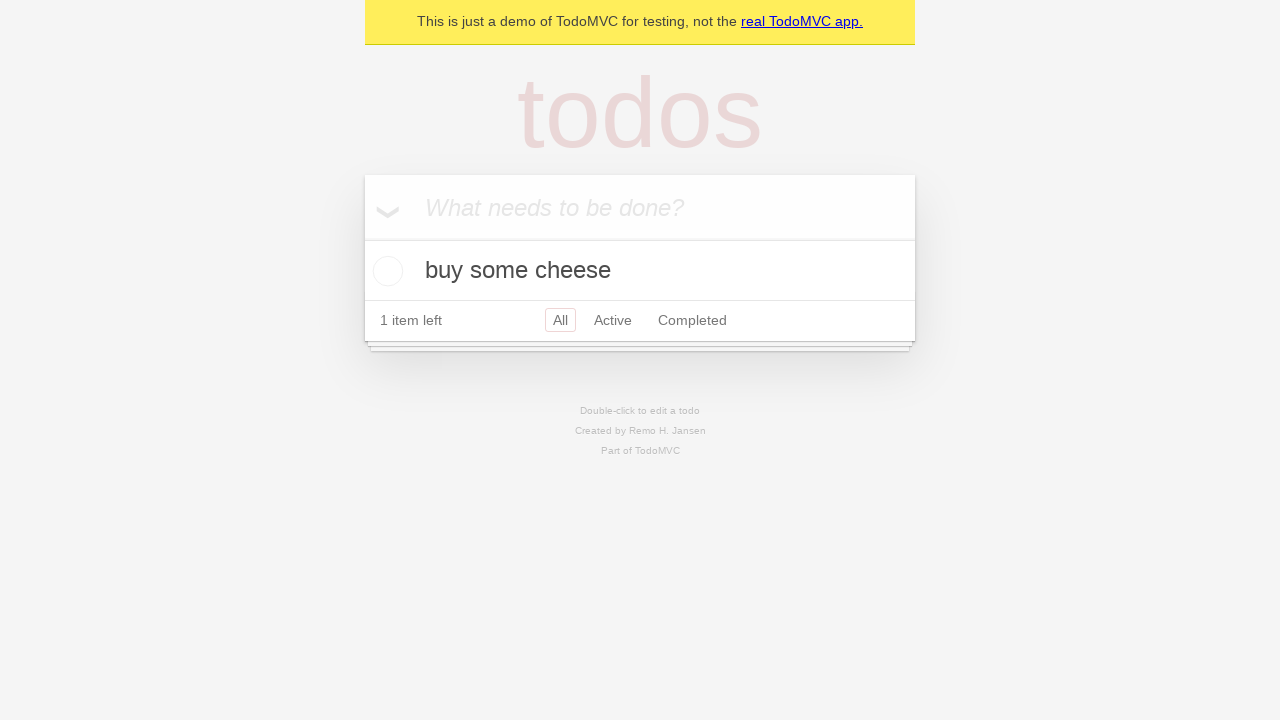

Filled second todo with 'feed the cats and dogs' on internal:attr=[placeholder="What needs to be done?"i]
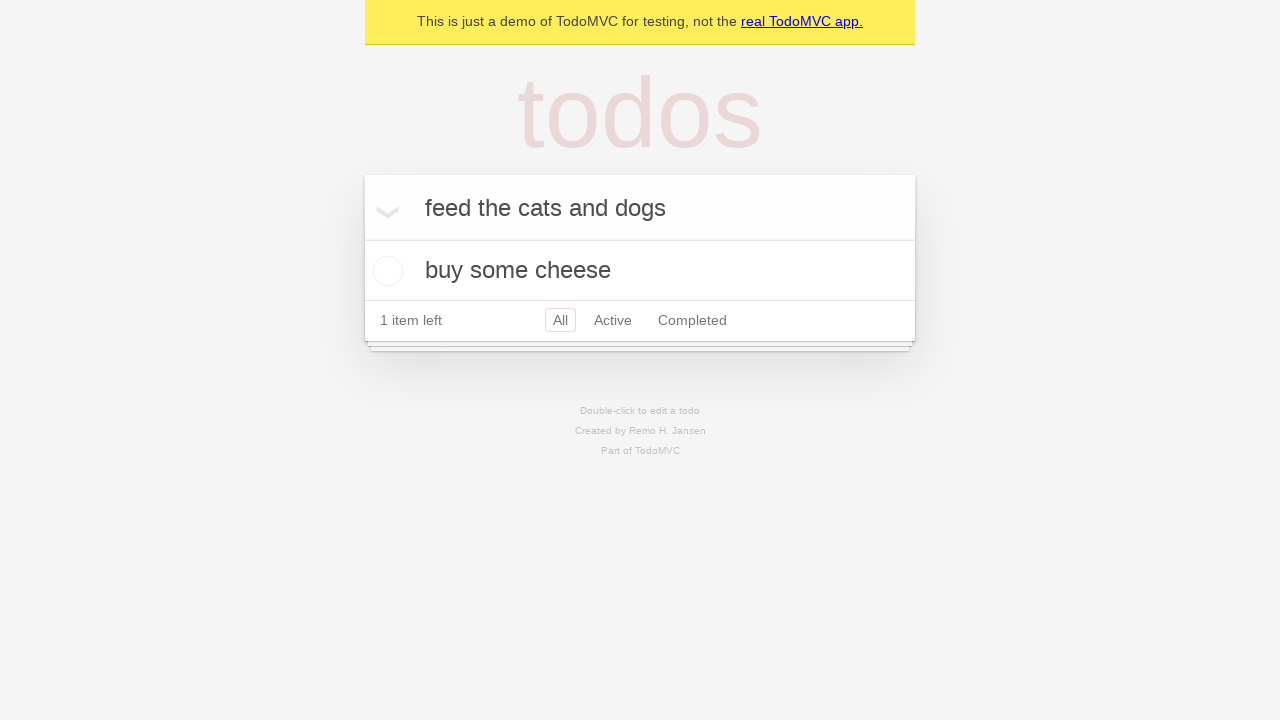

Pressed Enter to add second todo on internal:attr=[placeholder="What needs to be done?"i]
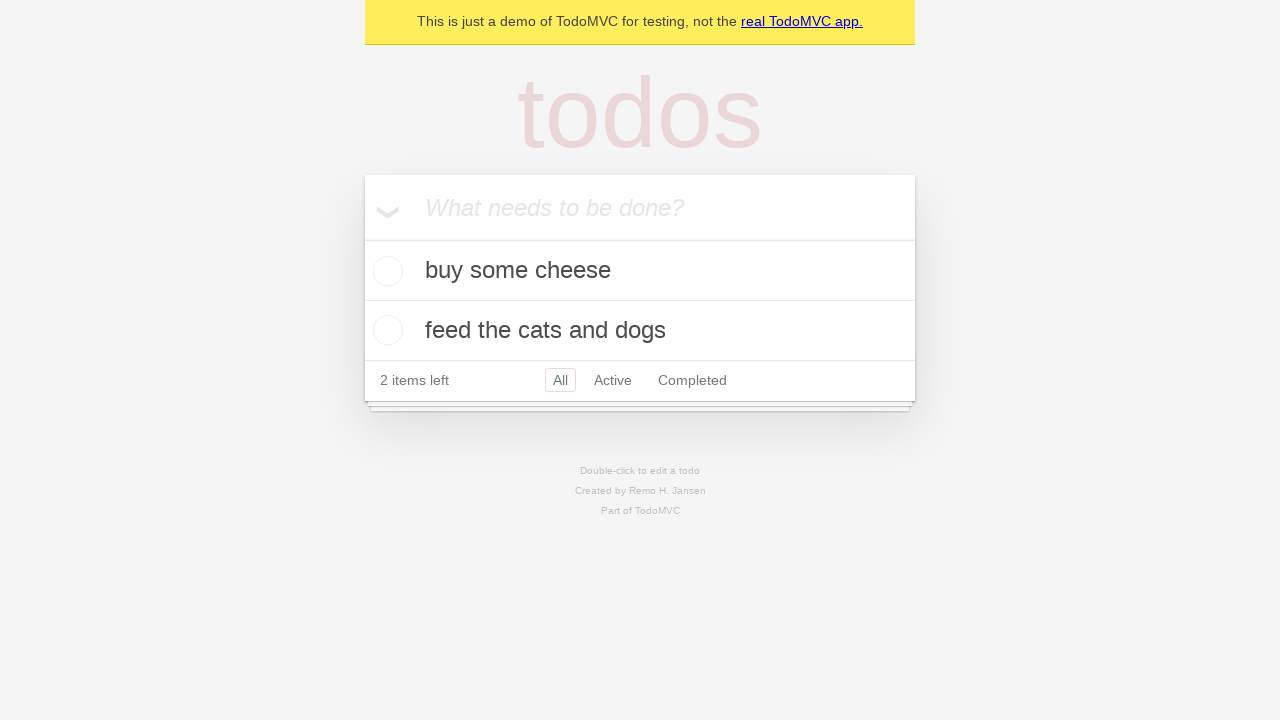

Filled third todo with 'book a doctors appointment' on internal:attr=[placeholder="What needs to be done?"i]
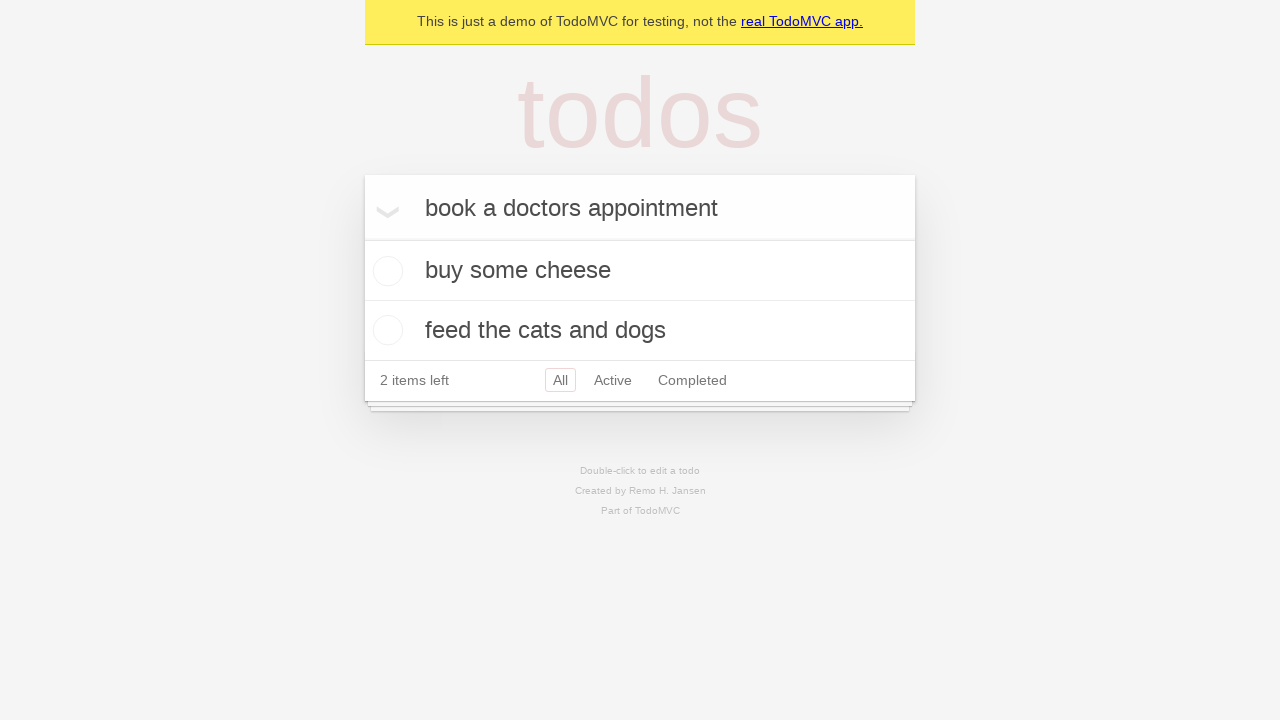

Pressed Enter to add third todo on internal:attr=[placeholder="What needs to be done?"i]
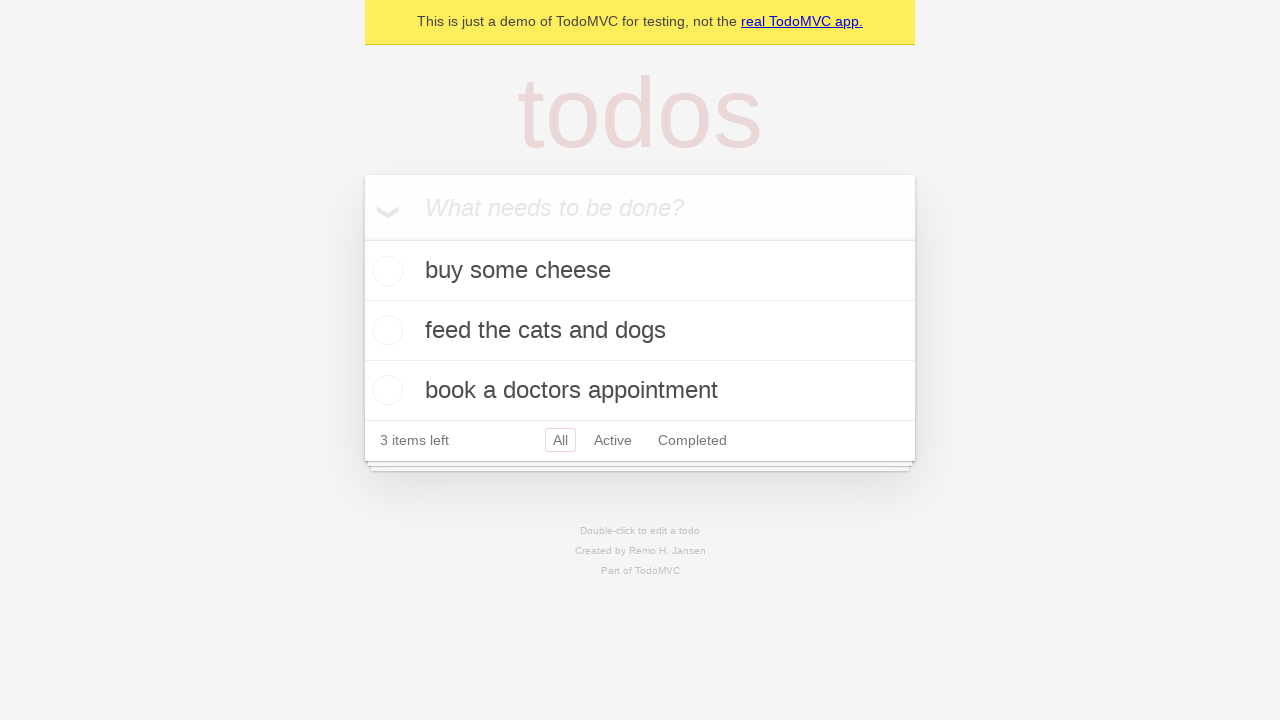

Located all todo items
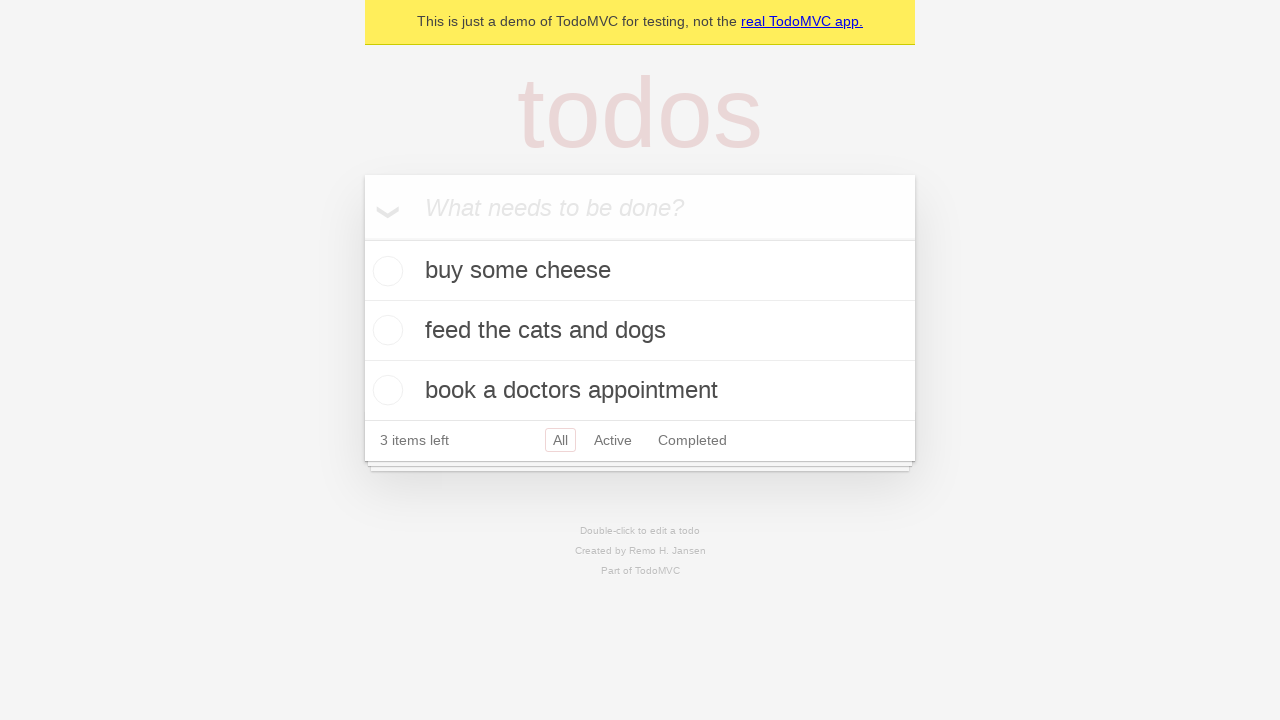

Double-clicked second todo to enter edit mode at (640, 331) on internal:testid=[data-testid="todo-item"s] >> nth=1
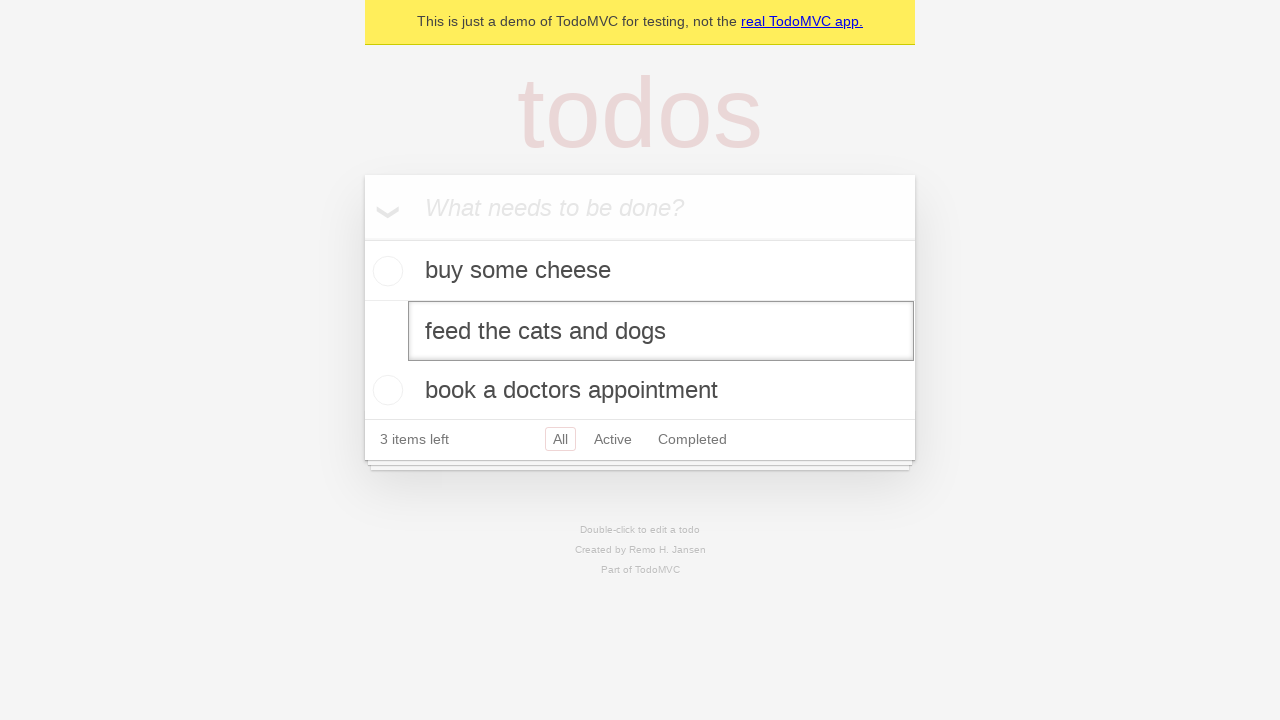

Filled edit field with 'buy some sausages' on internal:testid=[data-testid="todo-item"s] >> nth=1 >> internal:role=textbox[nam
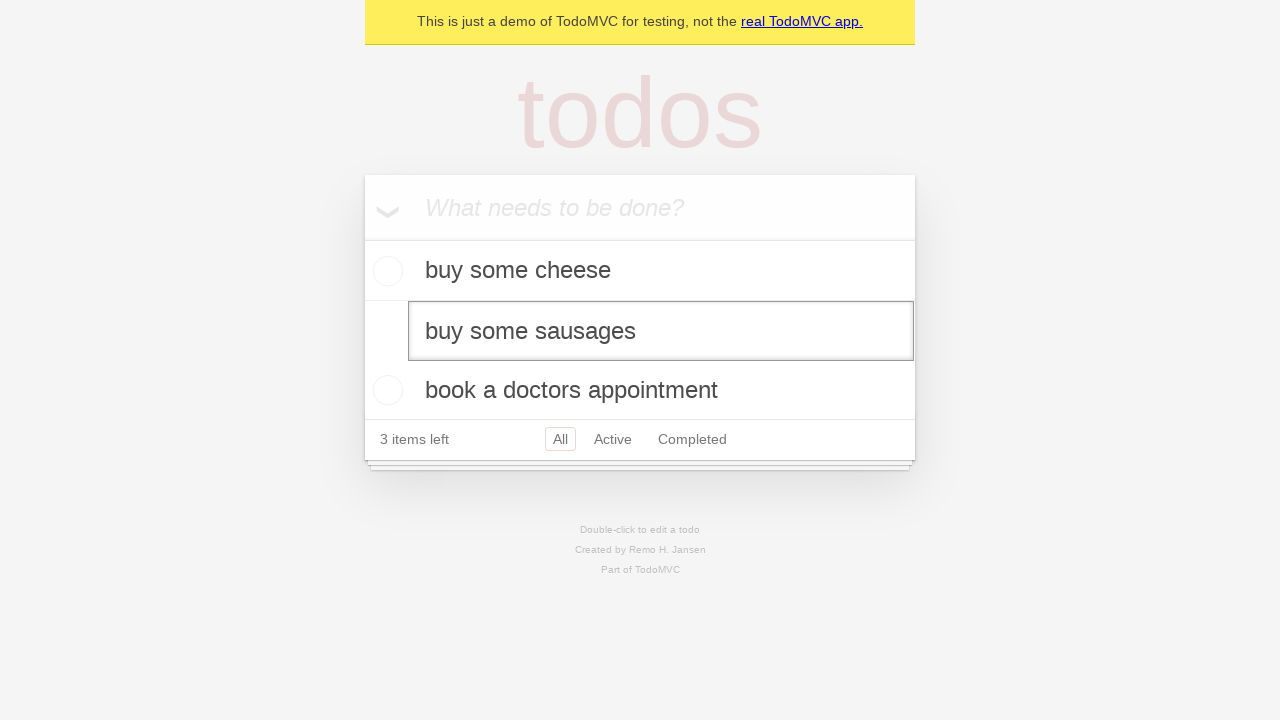

Dispatched blur event to save edit and verify edits are saved on blur
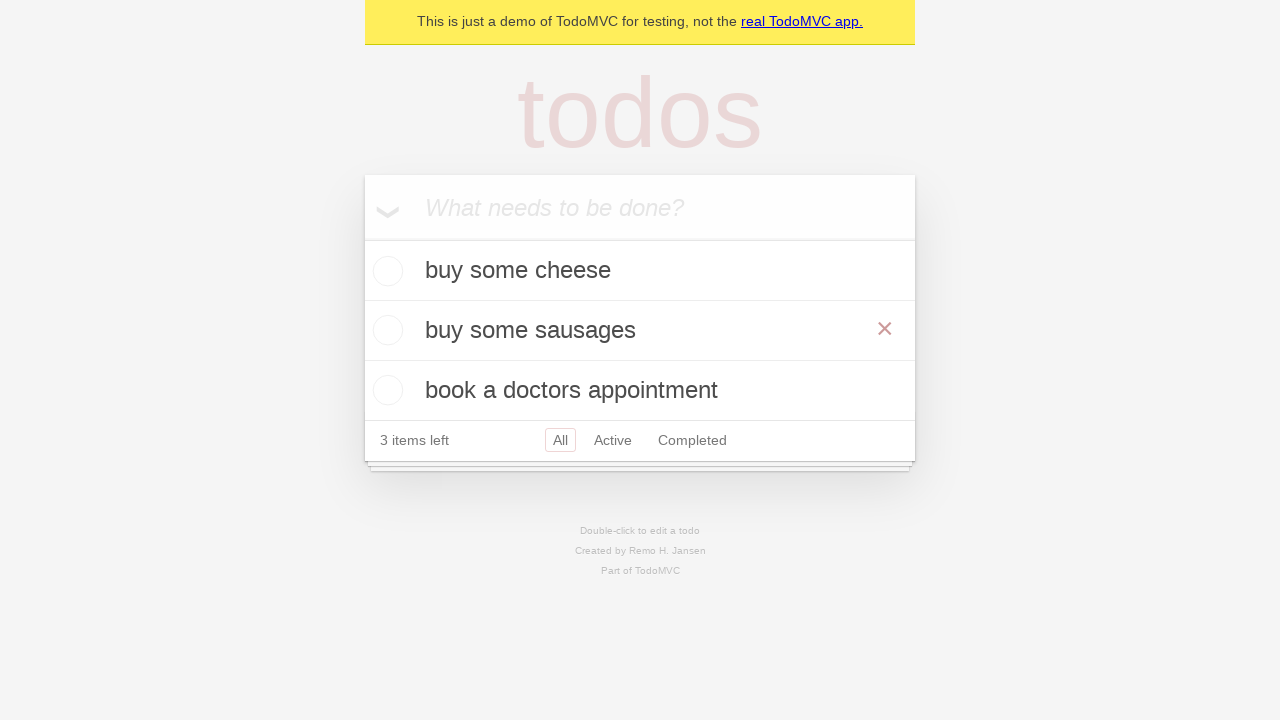

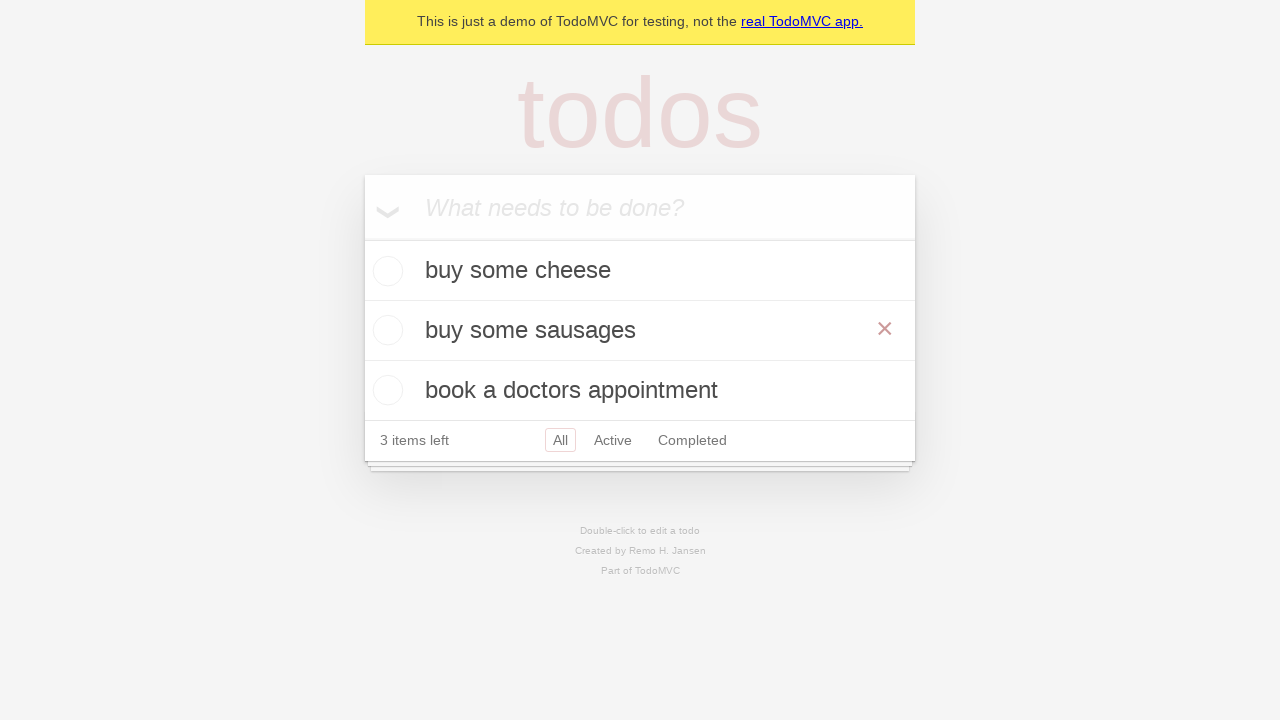